Tests a form submission on an Angular practice site by filling in name, email, selecting options from dropdown, checking a checkbox, and submitting the form

Starting URL: https://rahulshettyacademy.com/angularpractice/

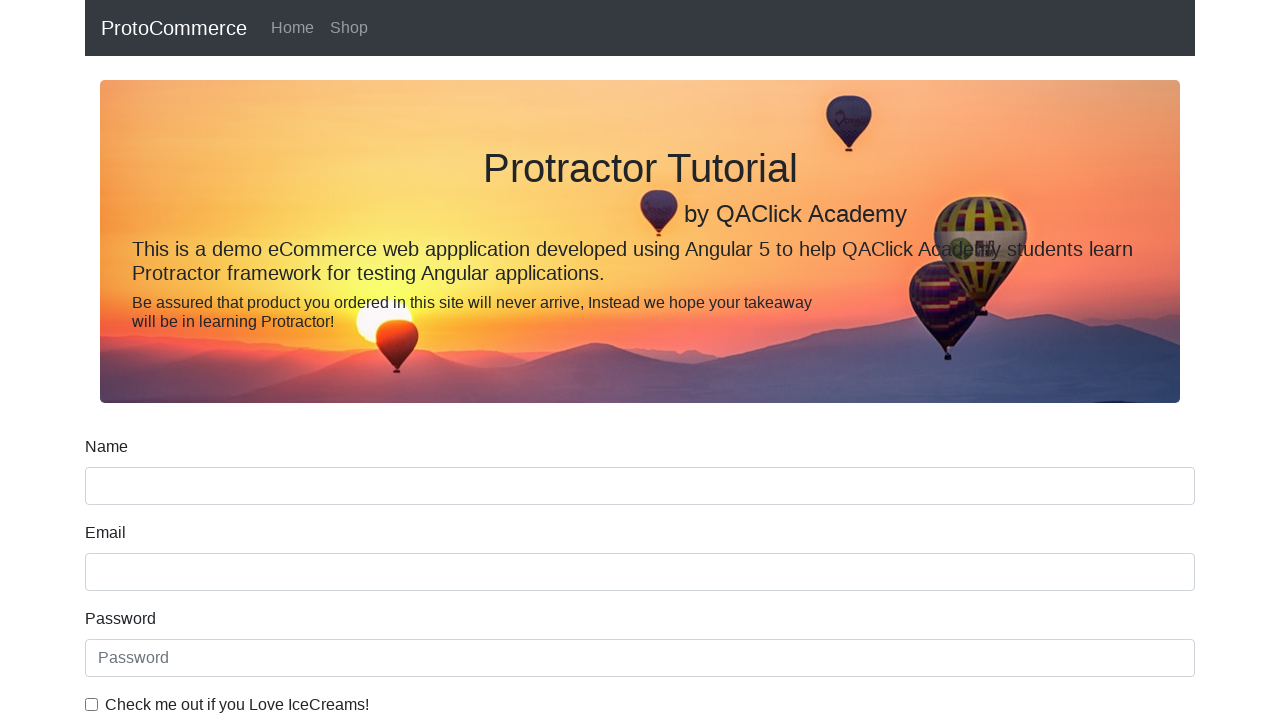

Navigated to Angular practice form page
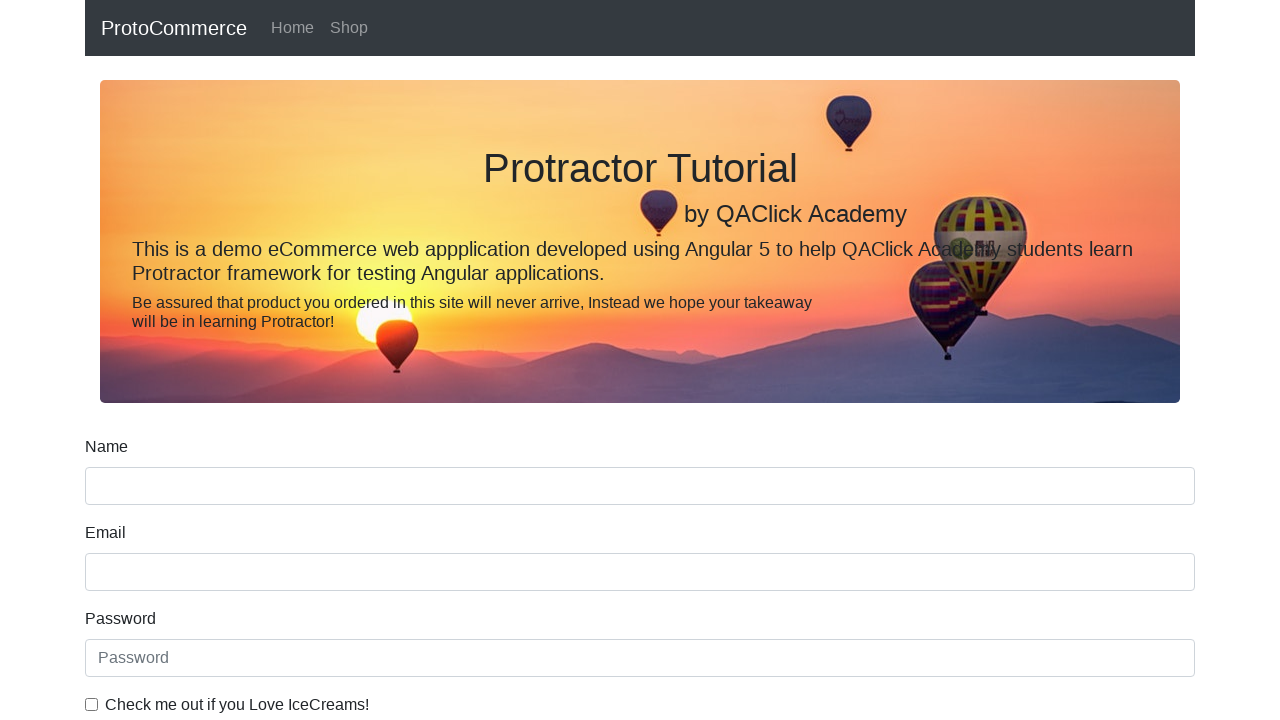

Filled name field with 'Rahul' on input[name='name']
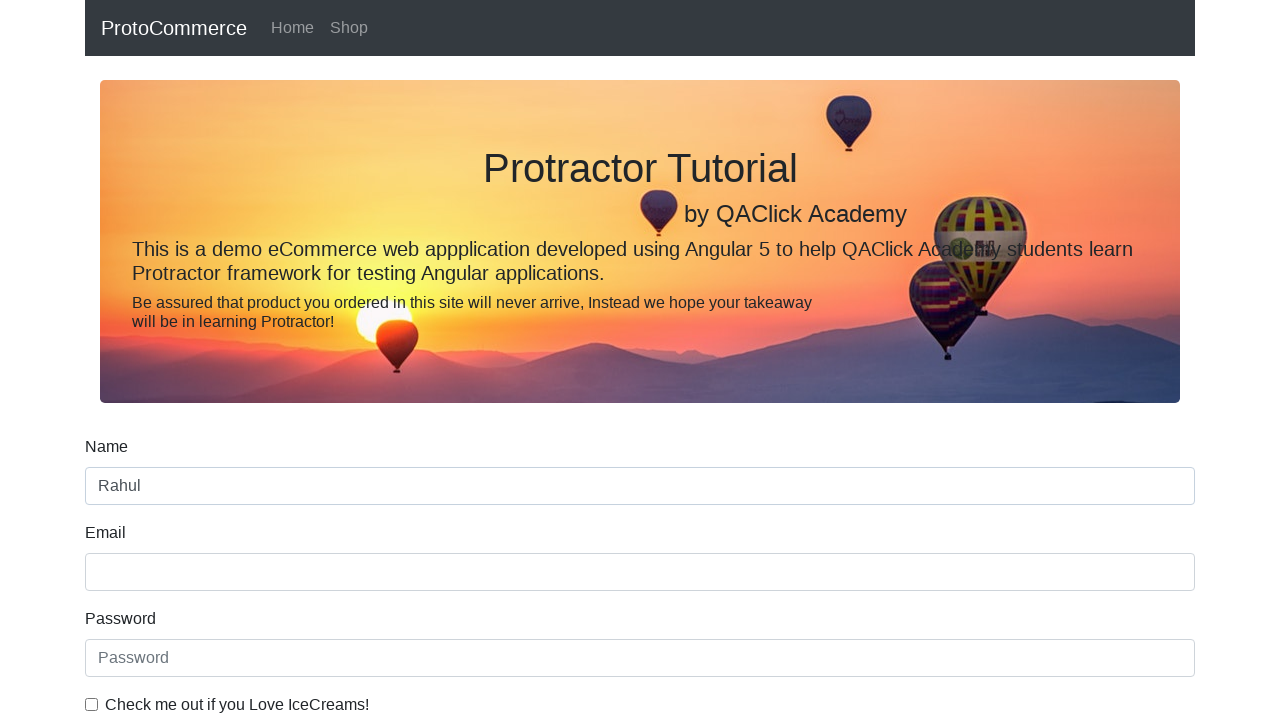

Filled email field with 'Rahul@gmail.com' on input[name='email']
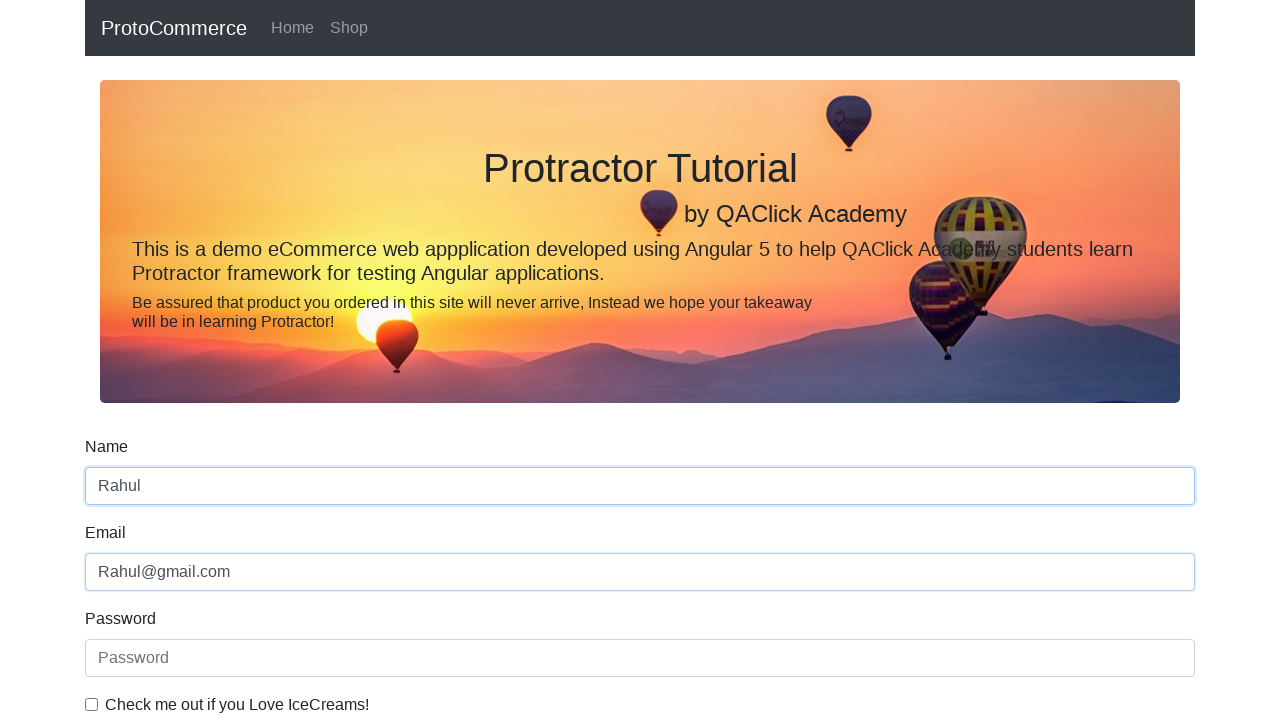

Checked the example checkbox at (92, 704) on #exampleCheck1
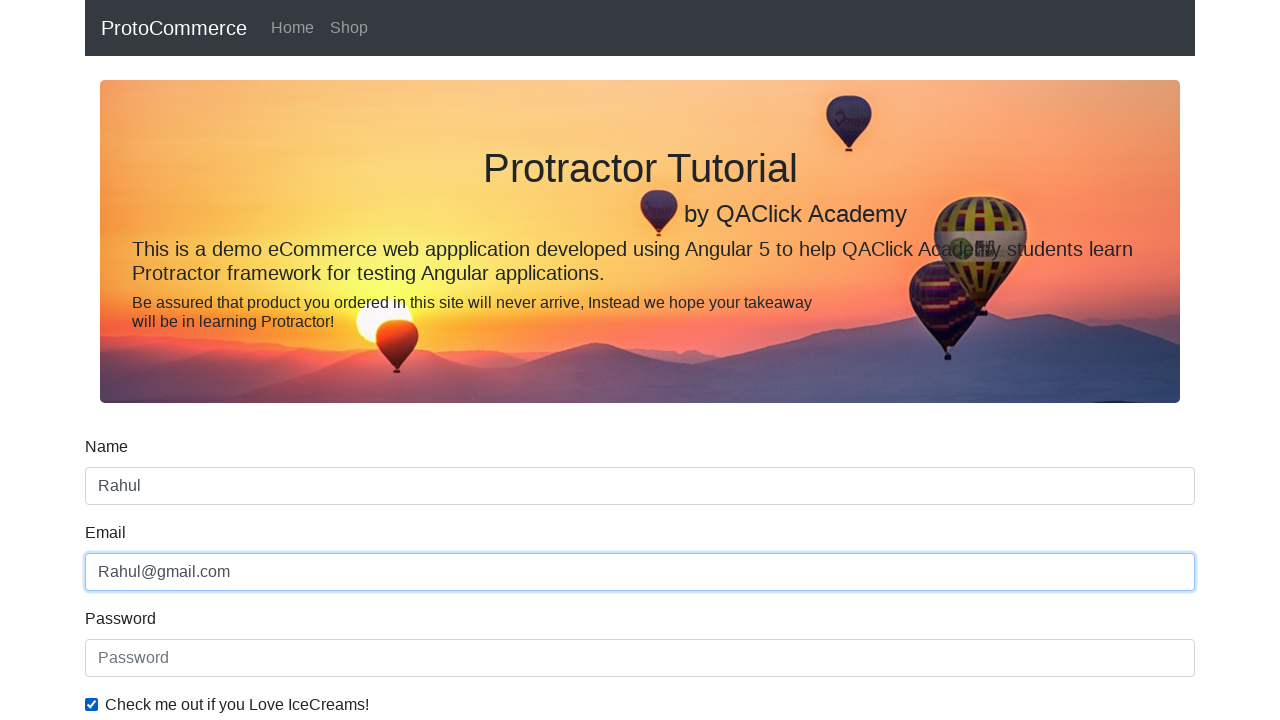

Selected 'Female' from dropdown on #exampleFormControlSelect1
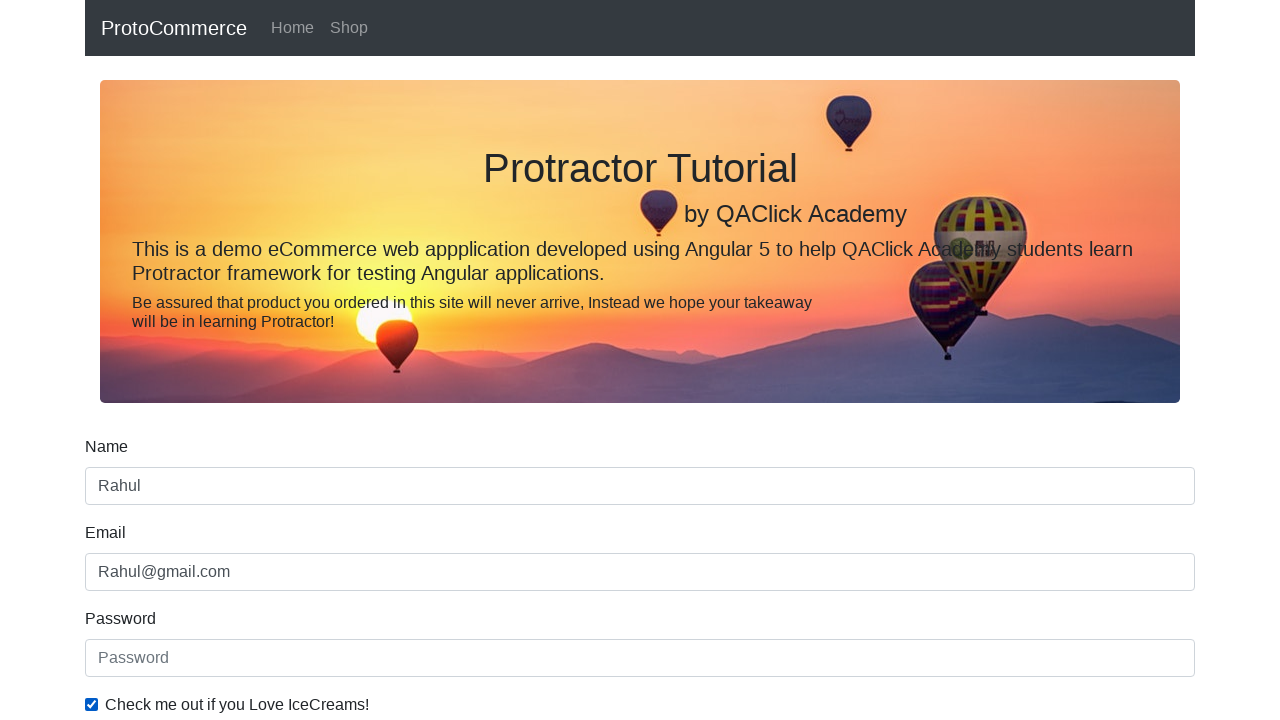

Selected option at index 0 (Male) from dropdown on #exampleFormControlSelect1
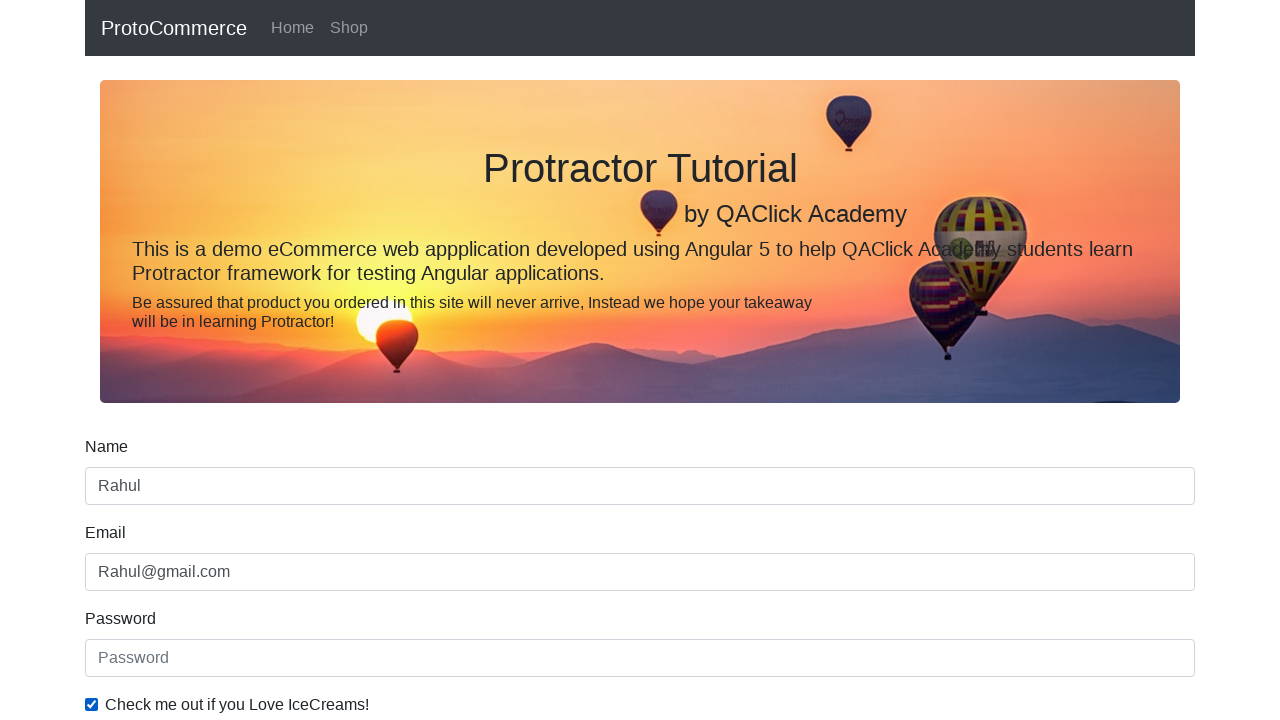

Clicked submit button to submit form at (123, 491) on xpath=//input[@type='submit']
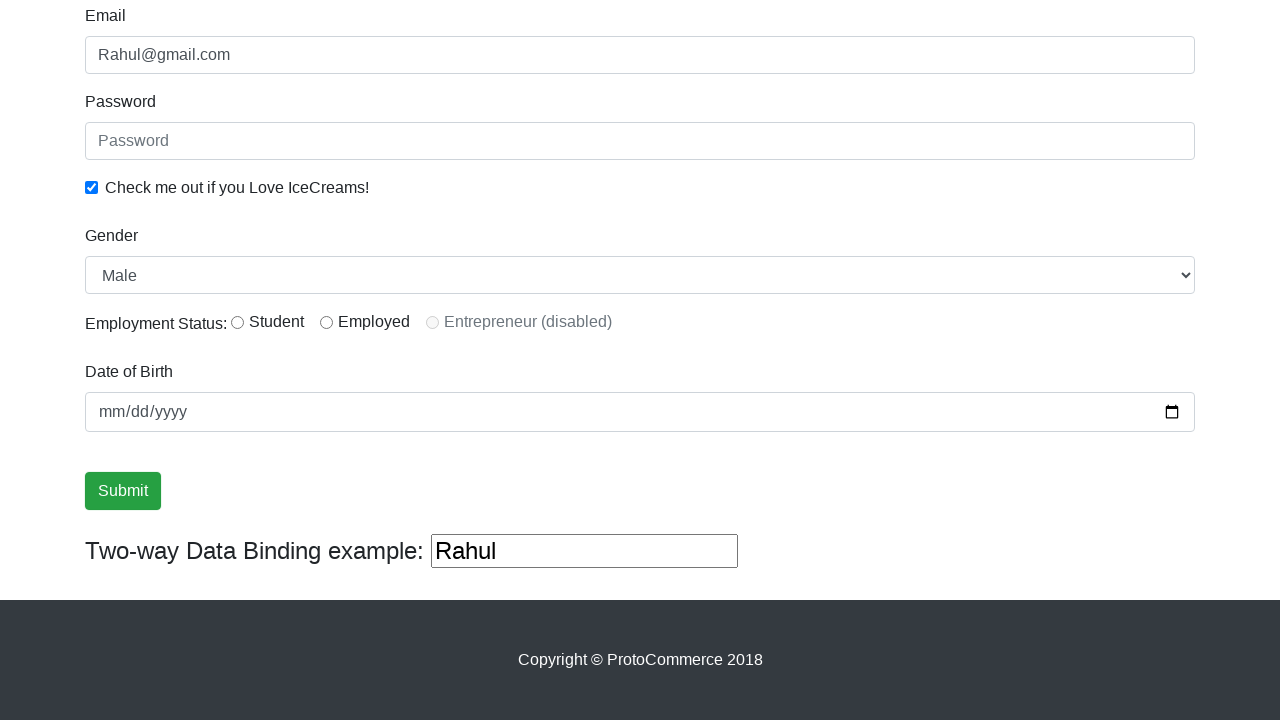

Success message appeared on page
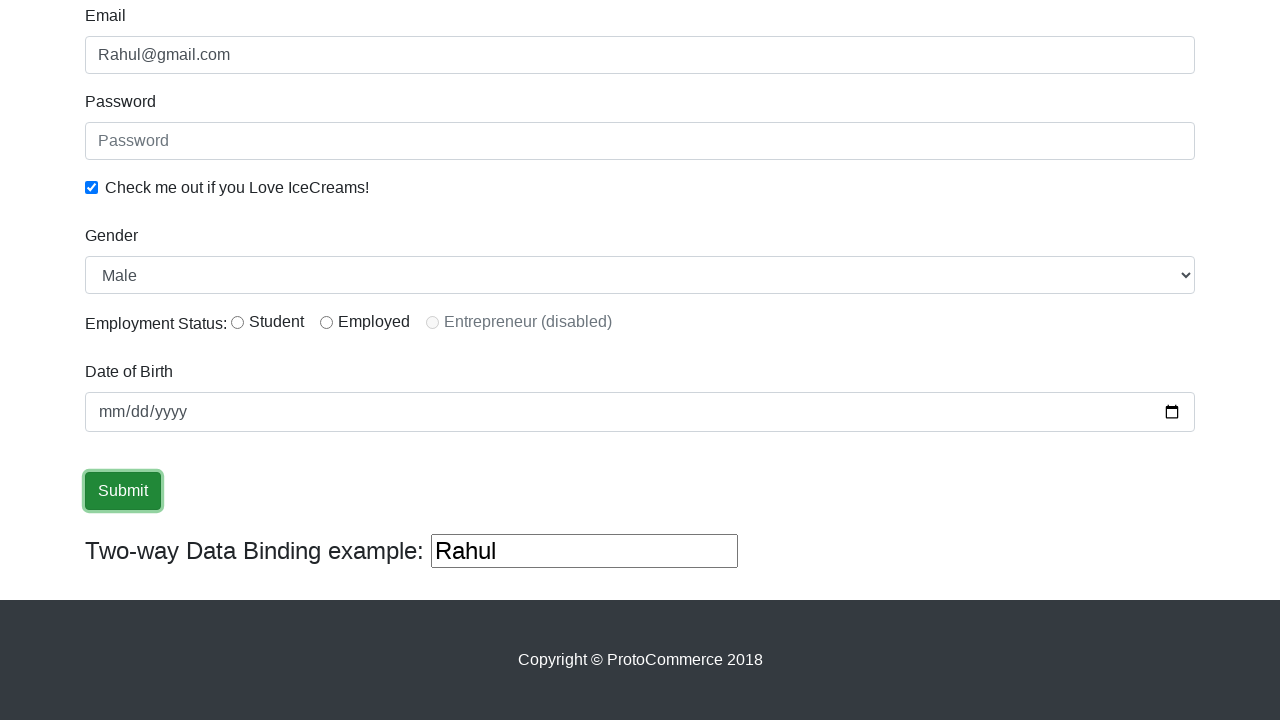

Retrieved success message text content
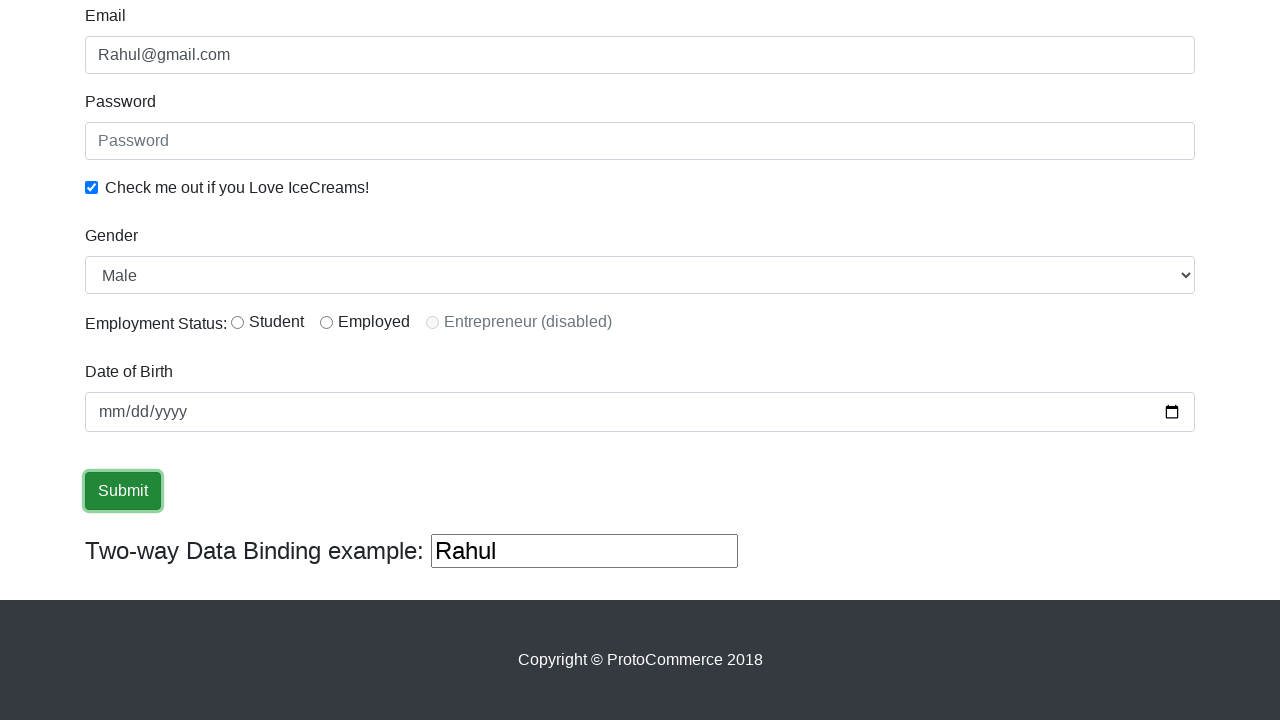

Assertion passed: 'success' found in message
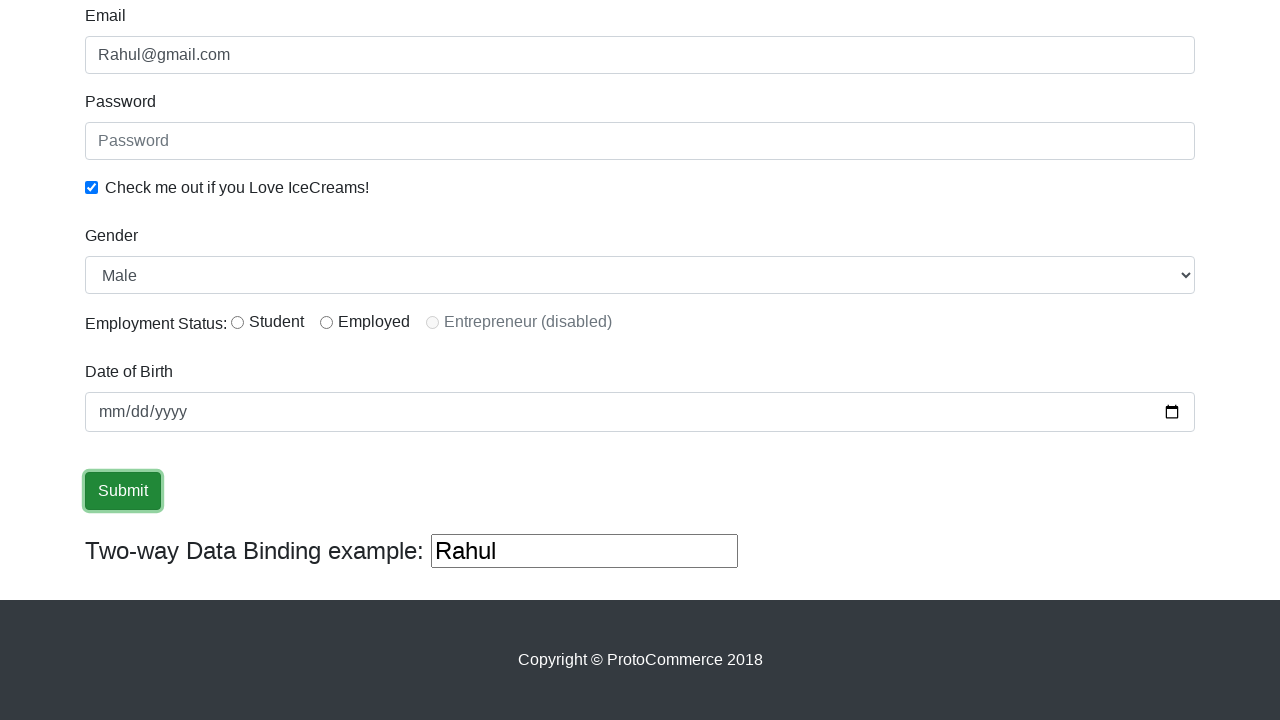

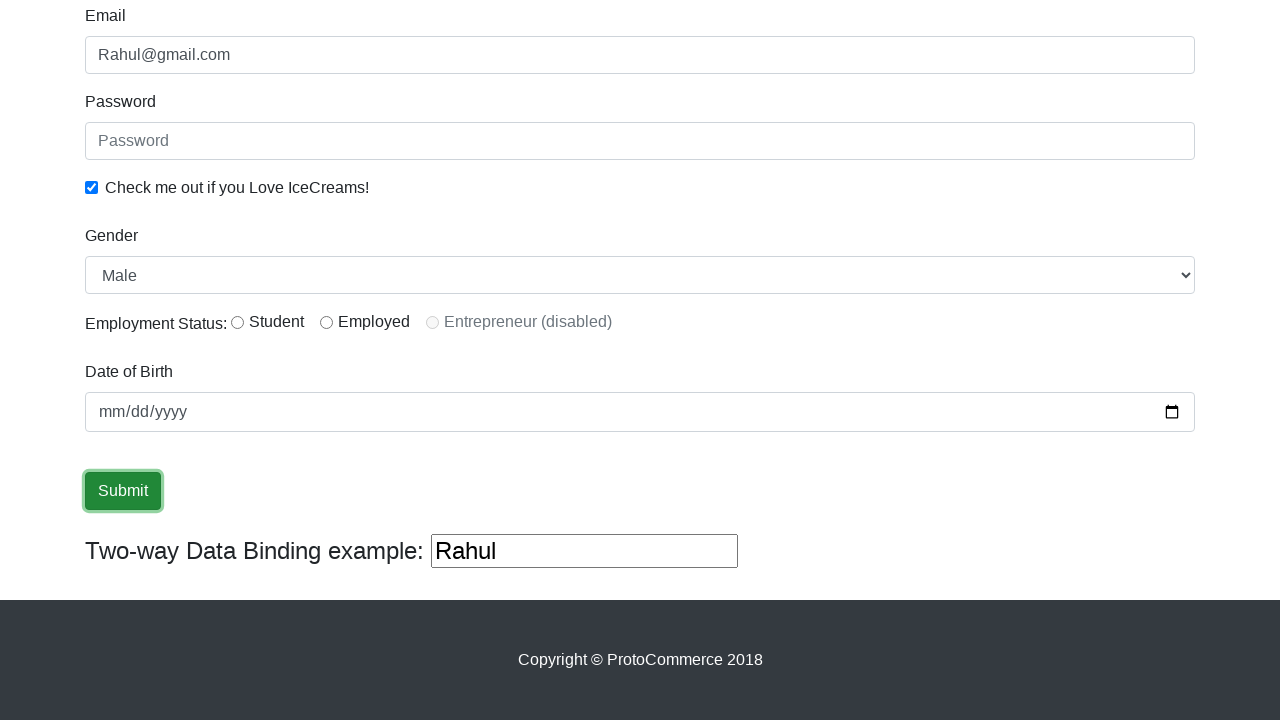